Searches for MacBook, navigates to MacBook Air product page, and adds 1 unit to cart

Starting URL: https://naveenautomationlabs.com/opencart/index.php?route=account/login

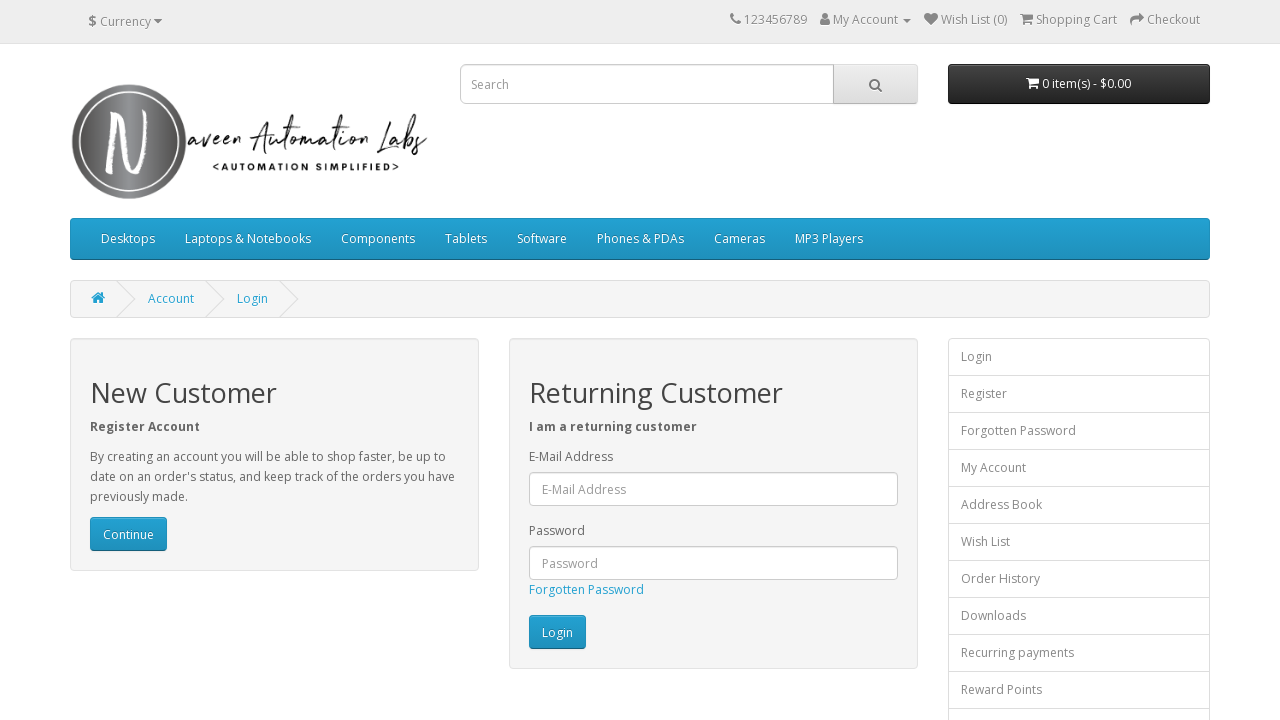

Cleared search input field on input[name='search']
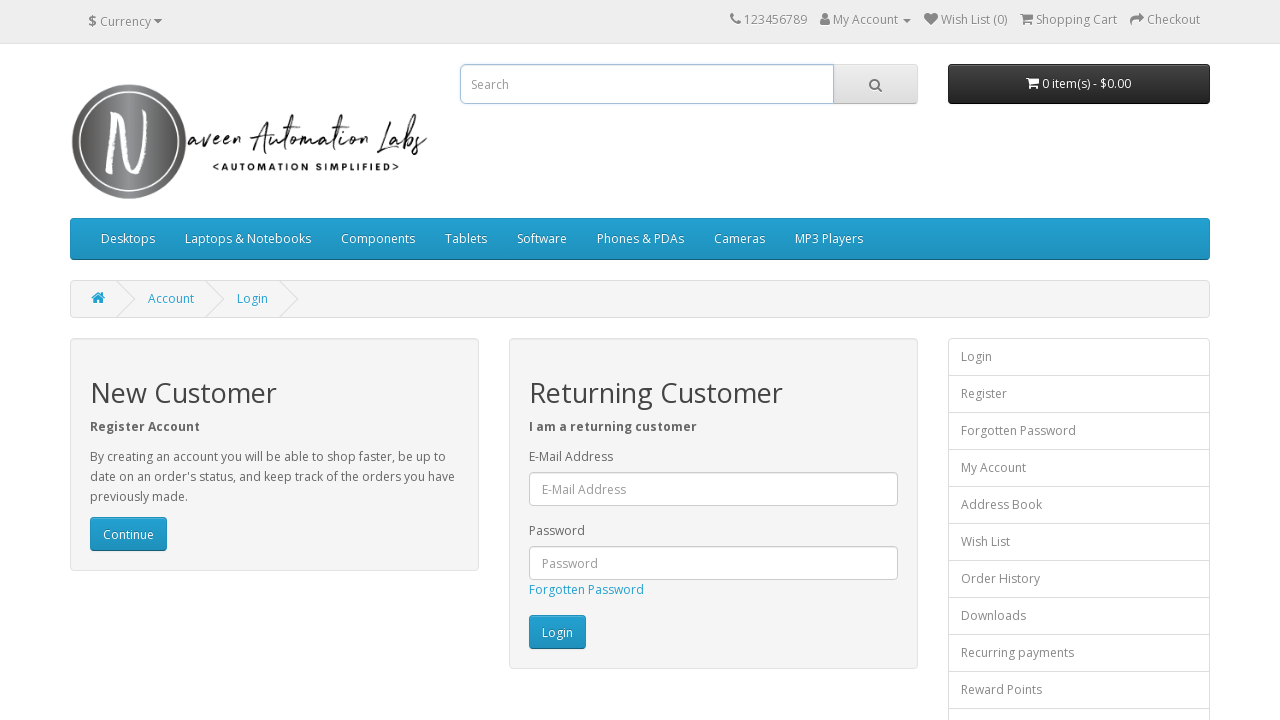

Filled search field with 'macbook' on input[name='search']
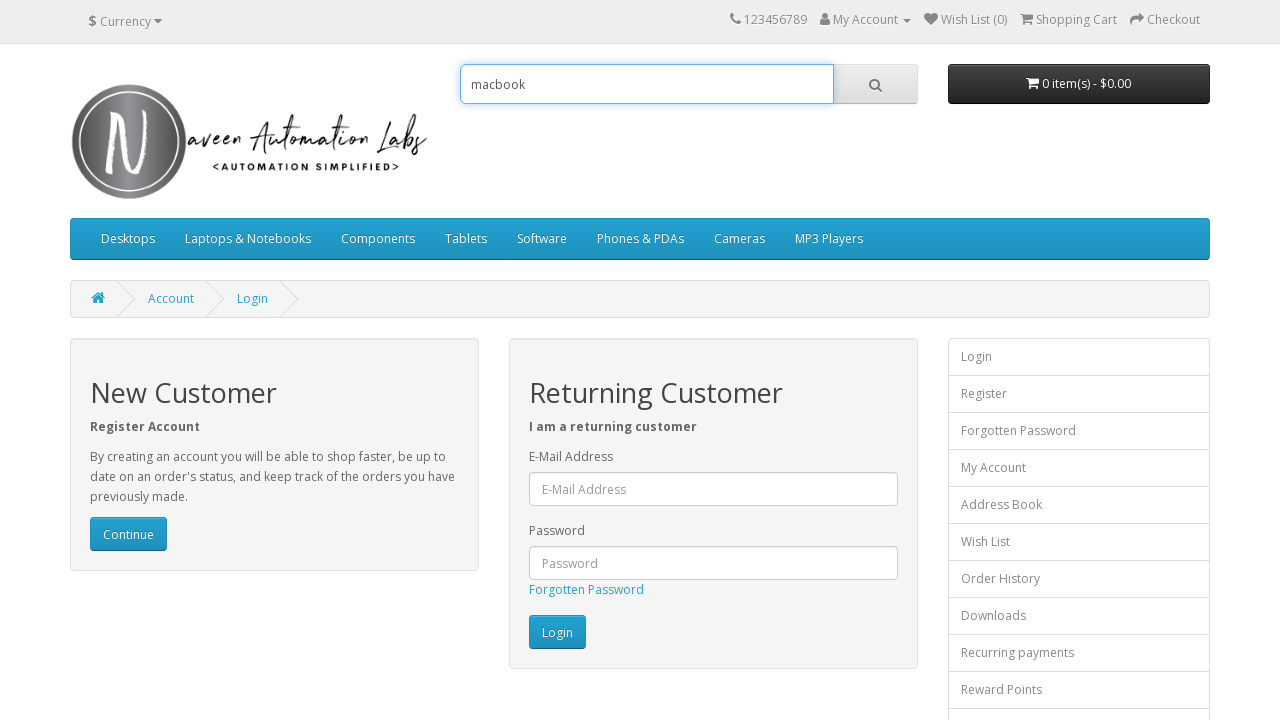

Clicked search button at (875, 85) on i.fa.fa-search
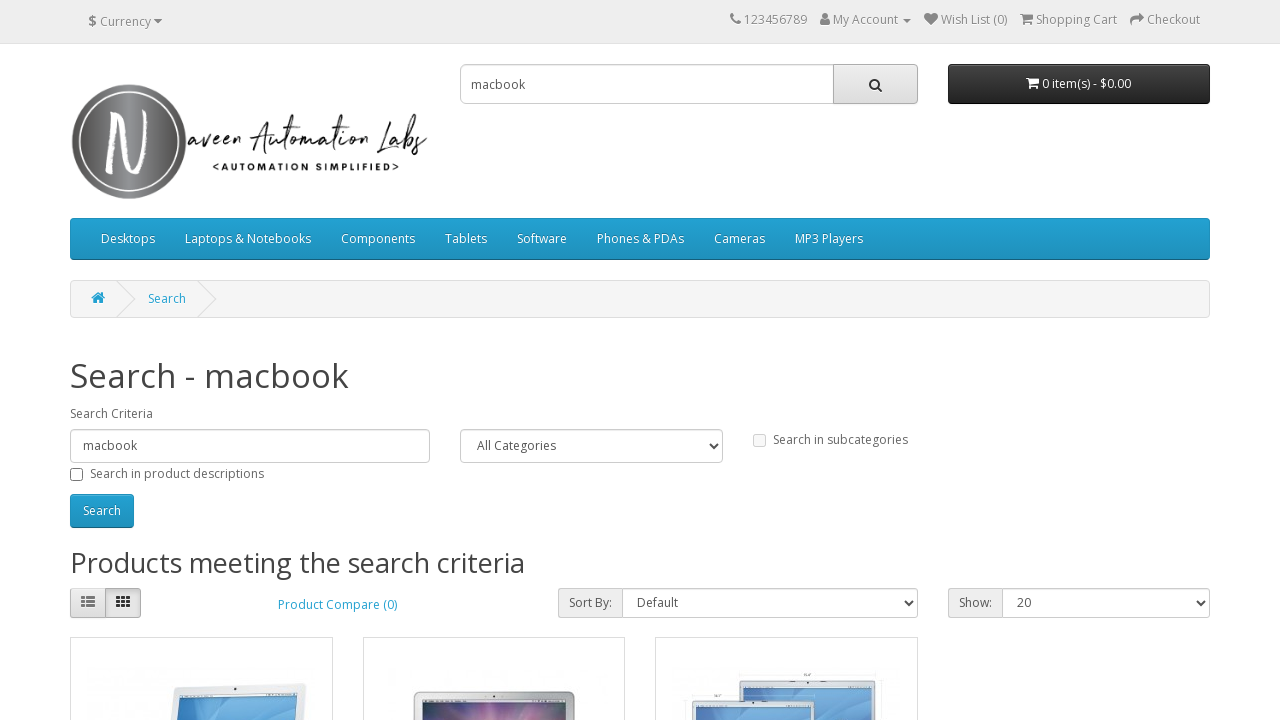

Scrolled to bottom of page to load search results
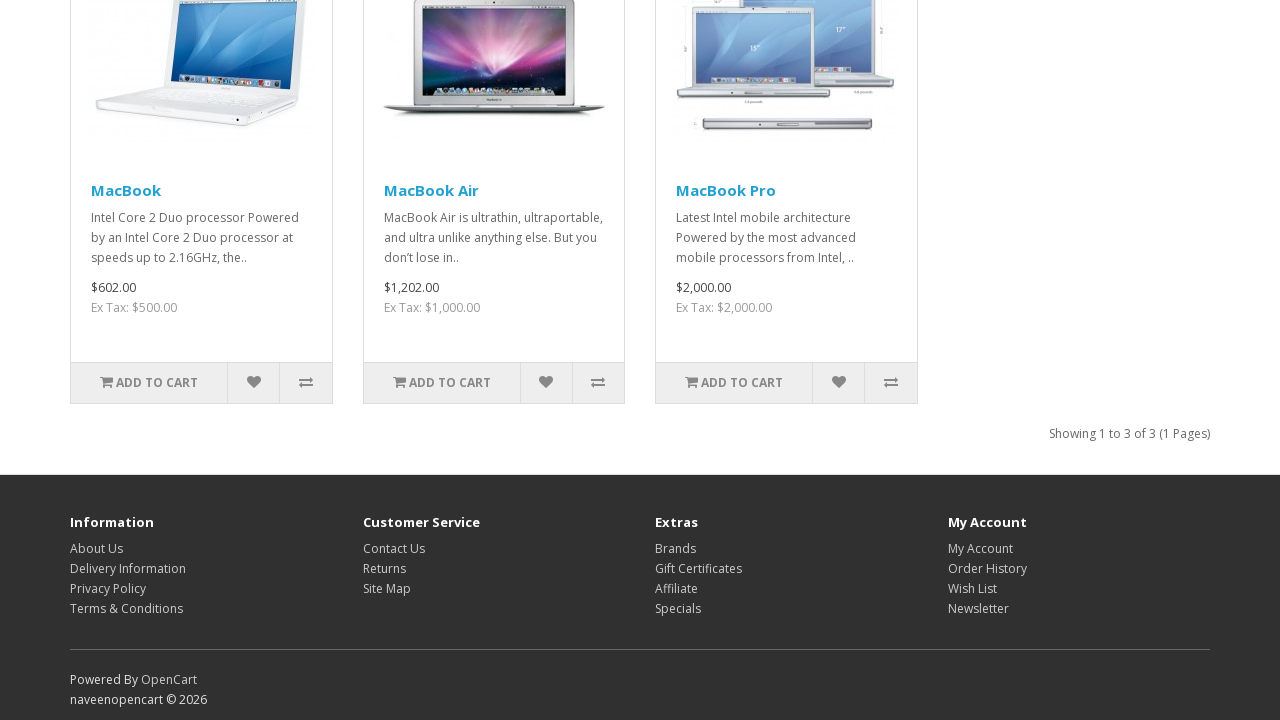

Clicked on MacBook Air product link at (431, 190) on xpath=//a[normalize-space()='MacBook Air']
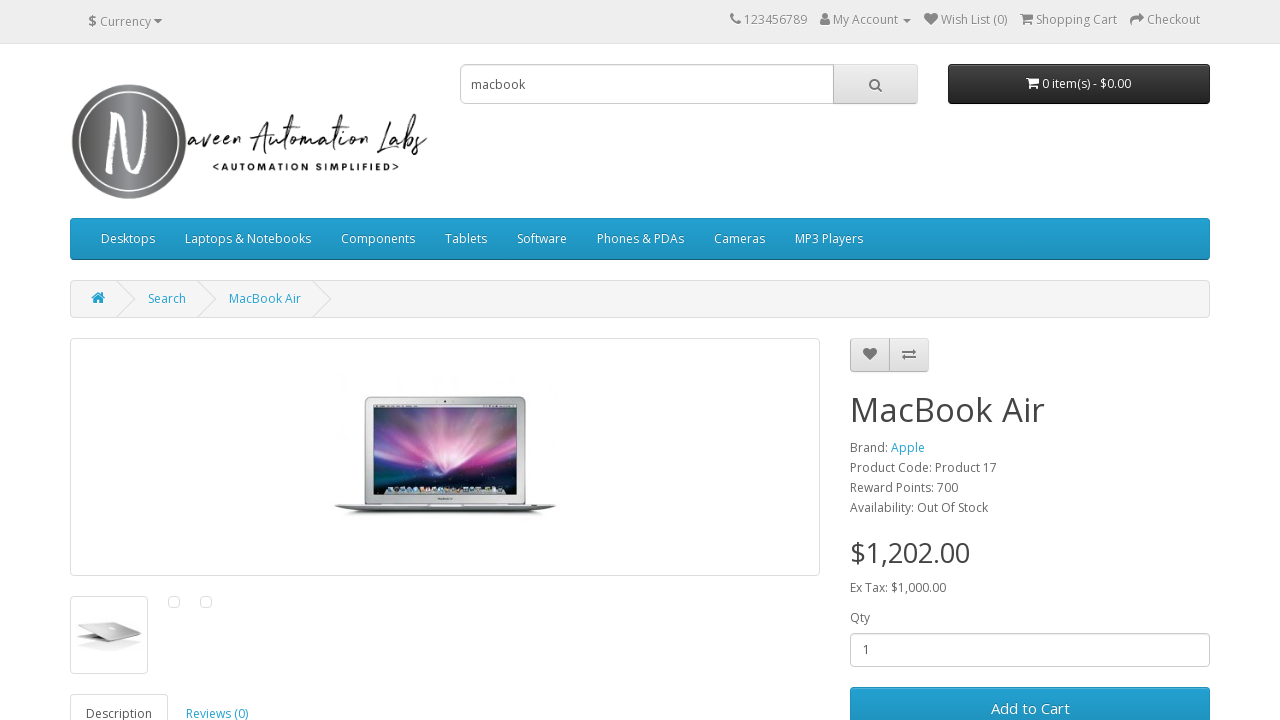

Cleared quantity input field on #input-quantity
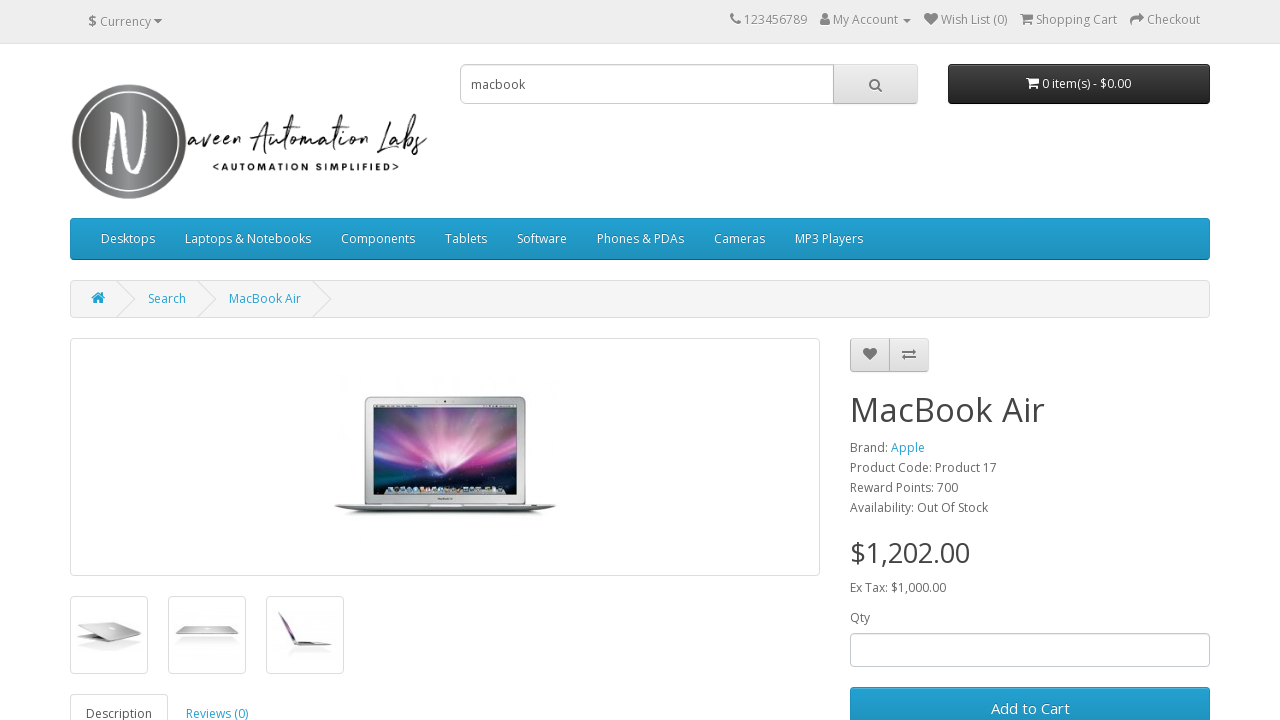

Set quantity to 1 on #input-quantity
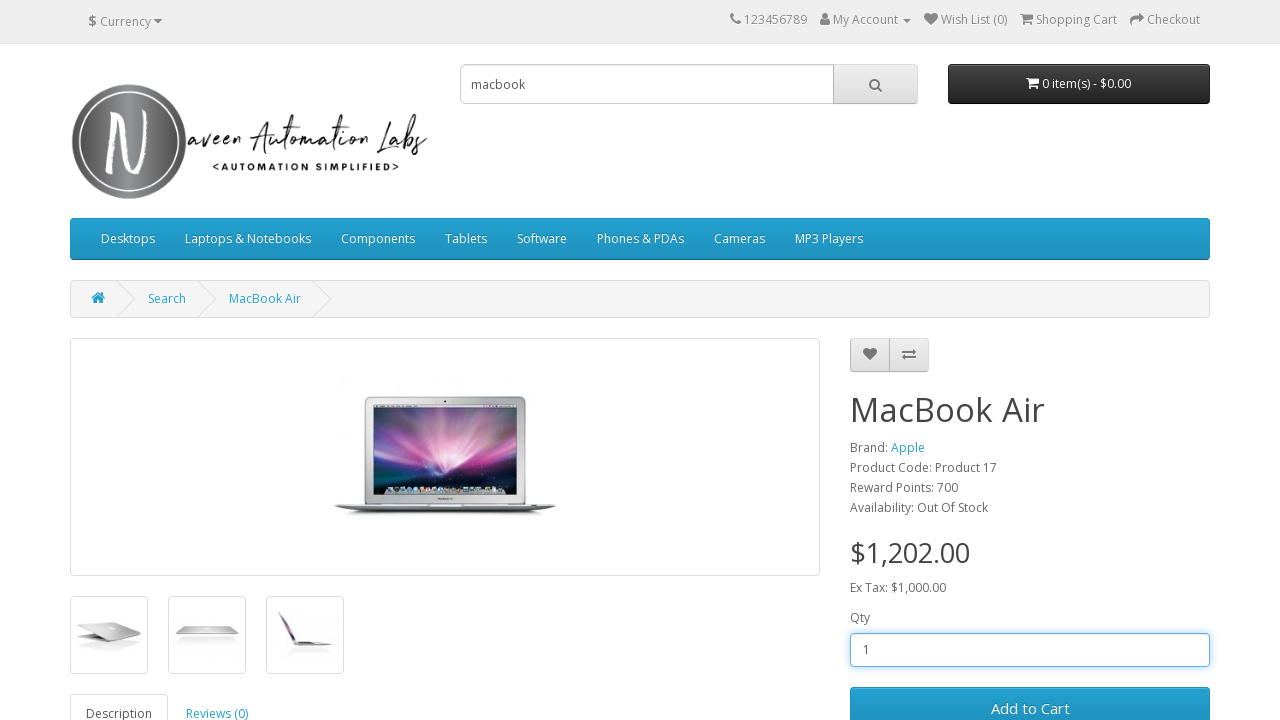

Clicked add to cart button at (1030, 699) on #button-cart
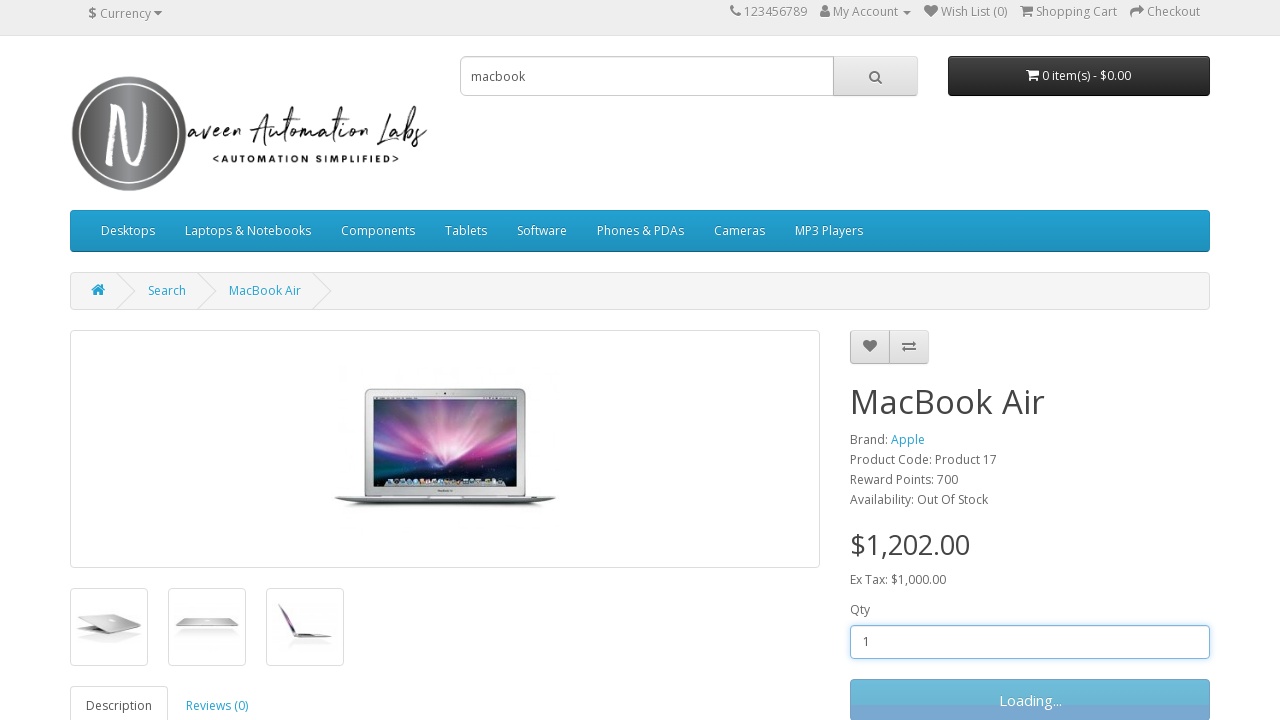

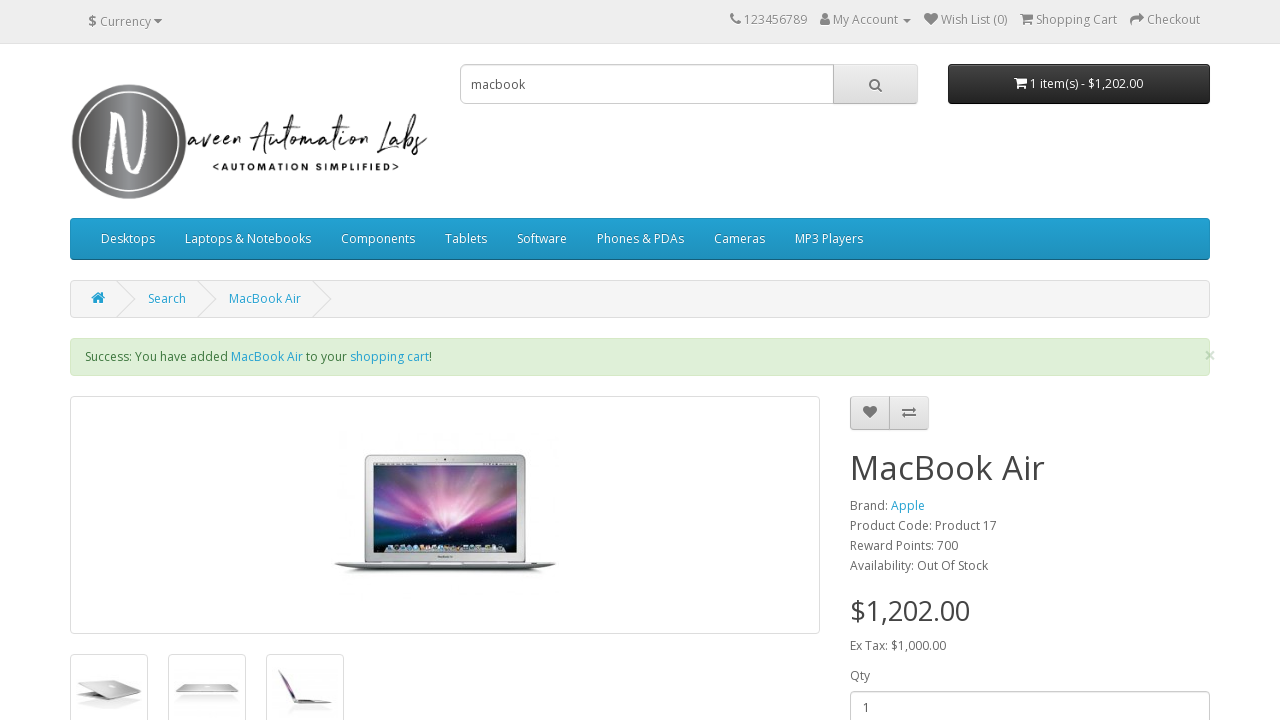